Tests the contact form functionality by filling in email, name, and message fields, then submitting the form and verifying the page title remains "STORE"

Starting URL: https://www.demoblaze.com/

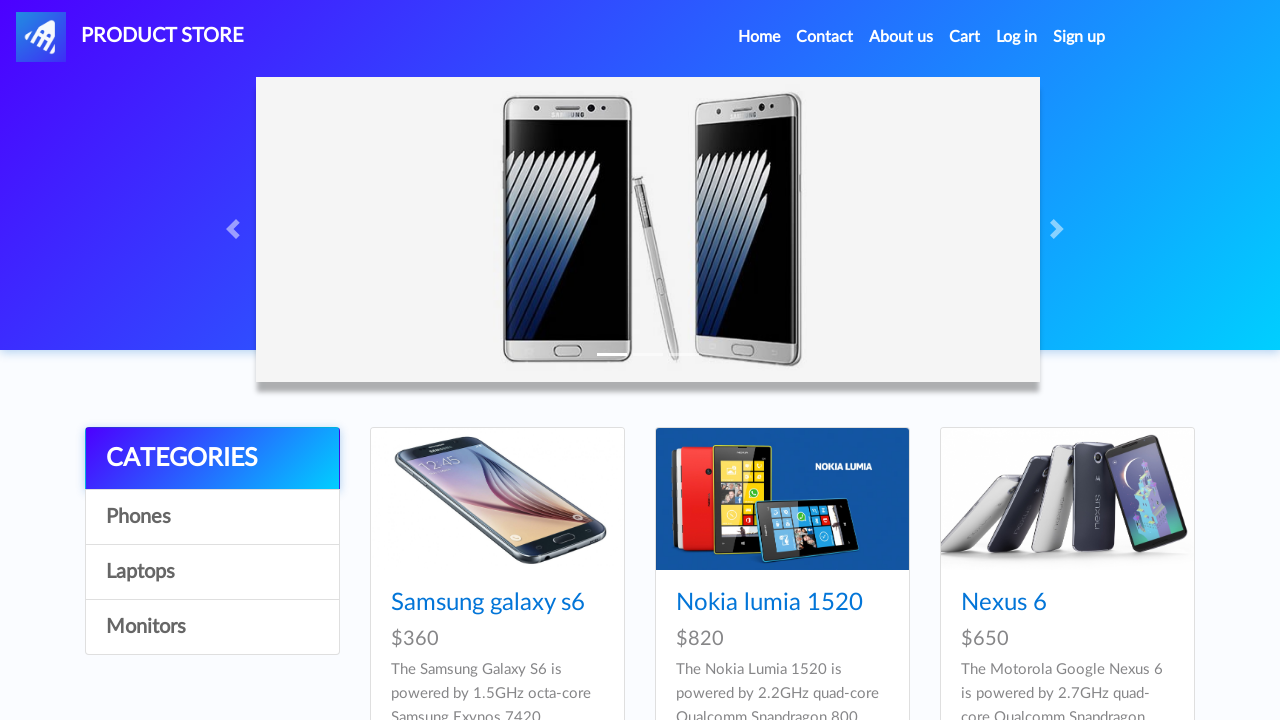

Clicked on Contact link at (825, 37) on internal:role=link[name="Contact"i]
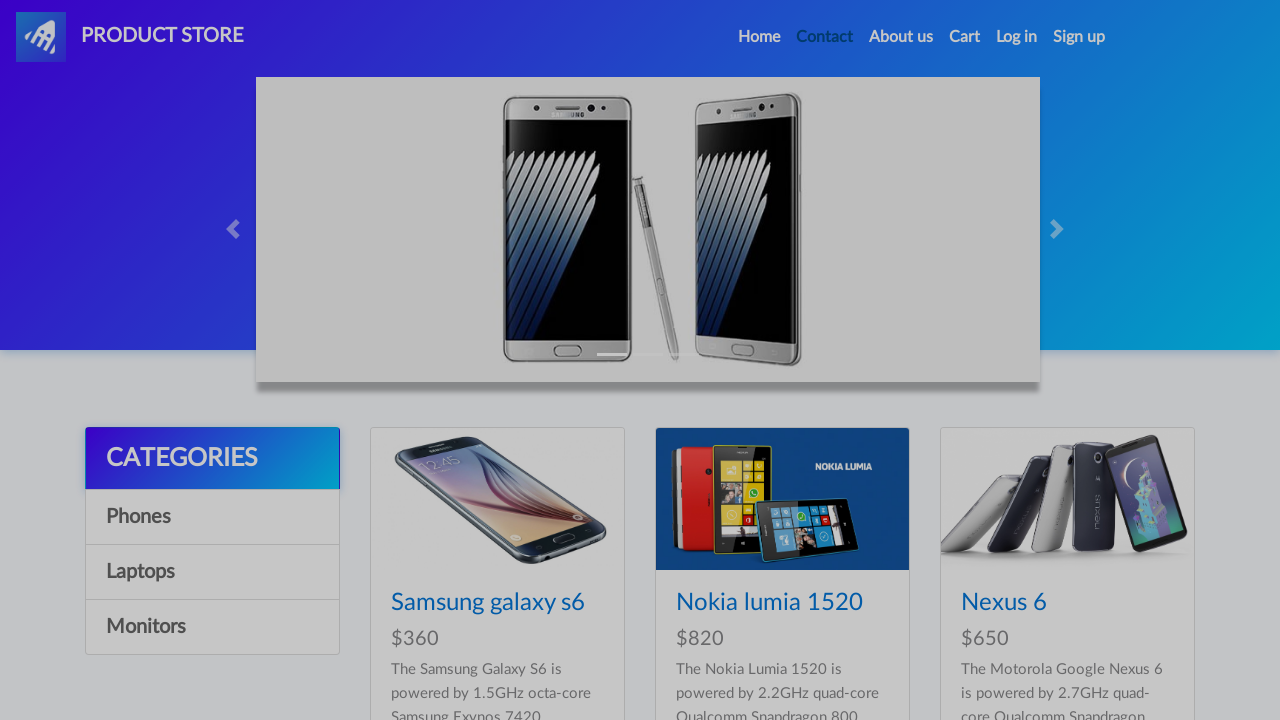

Clicked on recipient email field at (640, 171) on #recipient-email
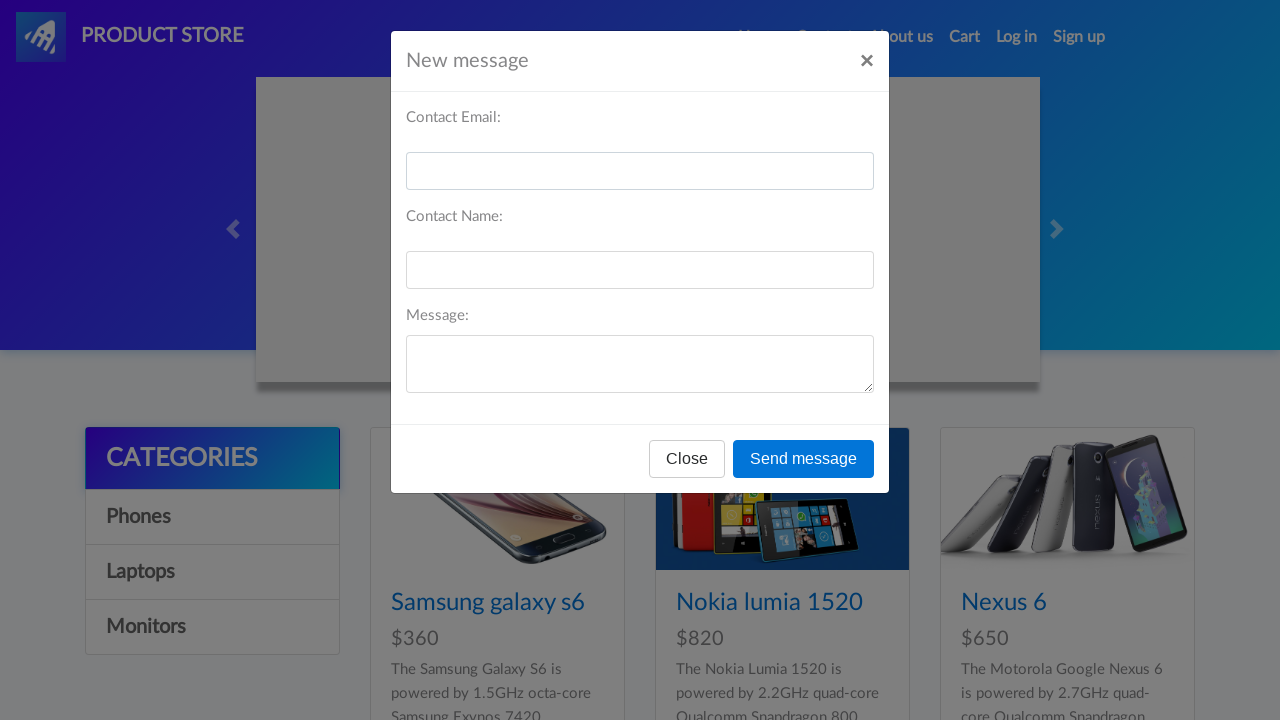

Filled recipient email field with 'testuser2024@gmail.com' on #recipient-email
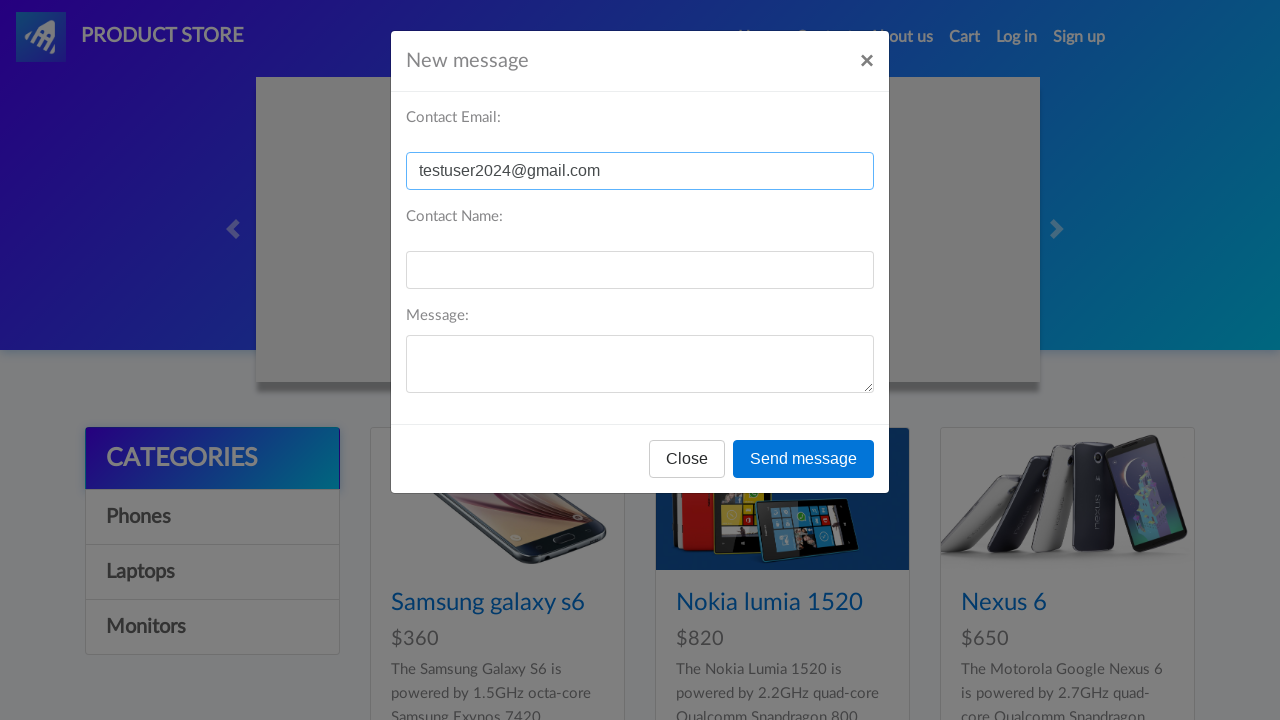

Clicked on Contact Email label field at (640, 270) on internal:label="Contact Email:"i
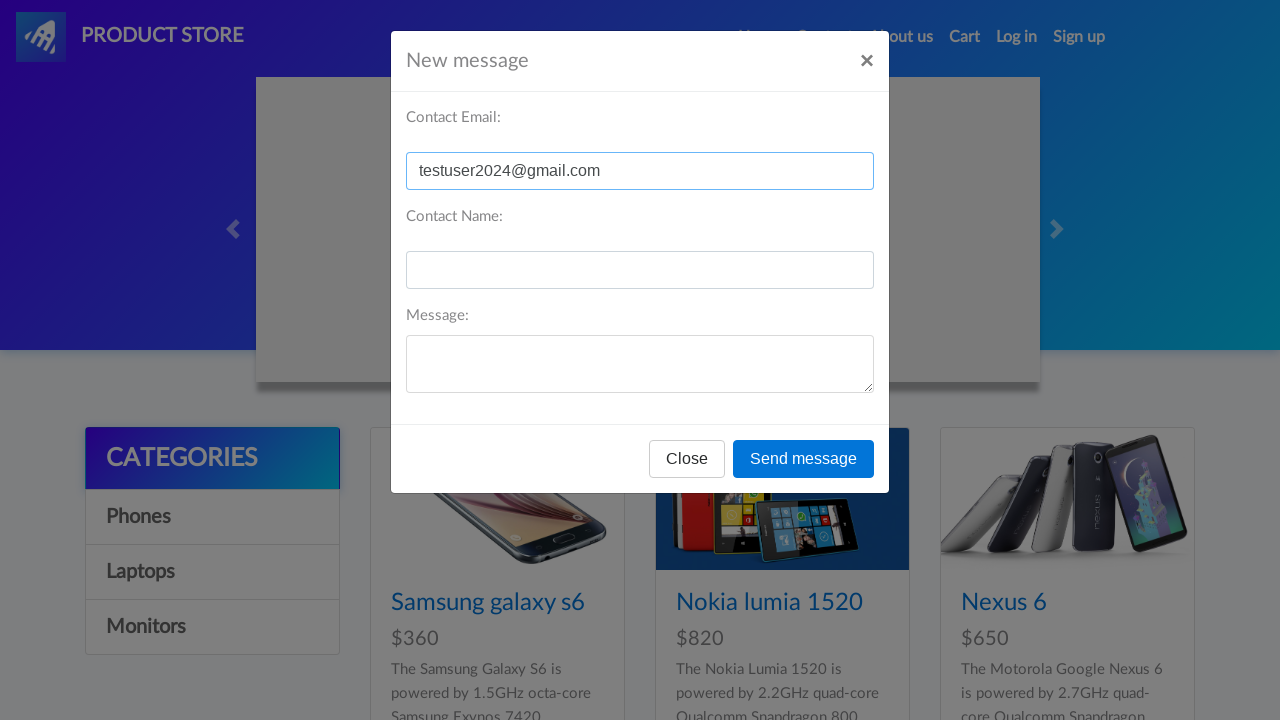

Filled contact name field with 'John Doe' on internal:label="Contact Email:"i
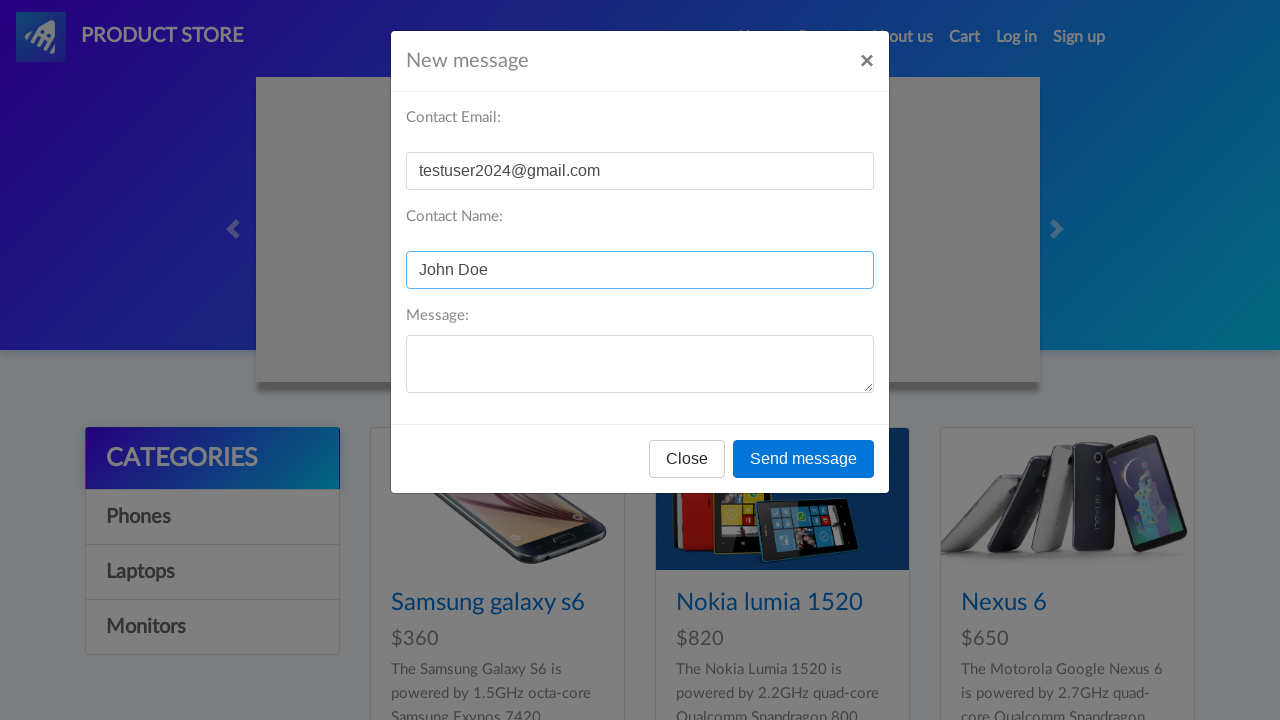

Clicked on Message field at (640, 364) on internal:label="Message:"i
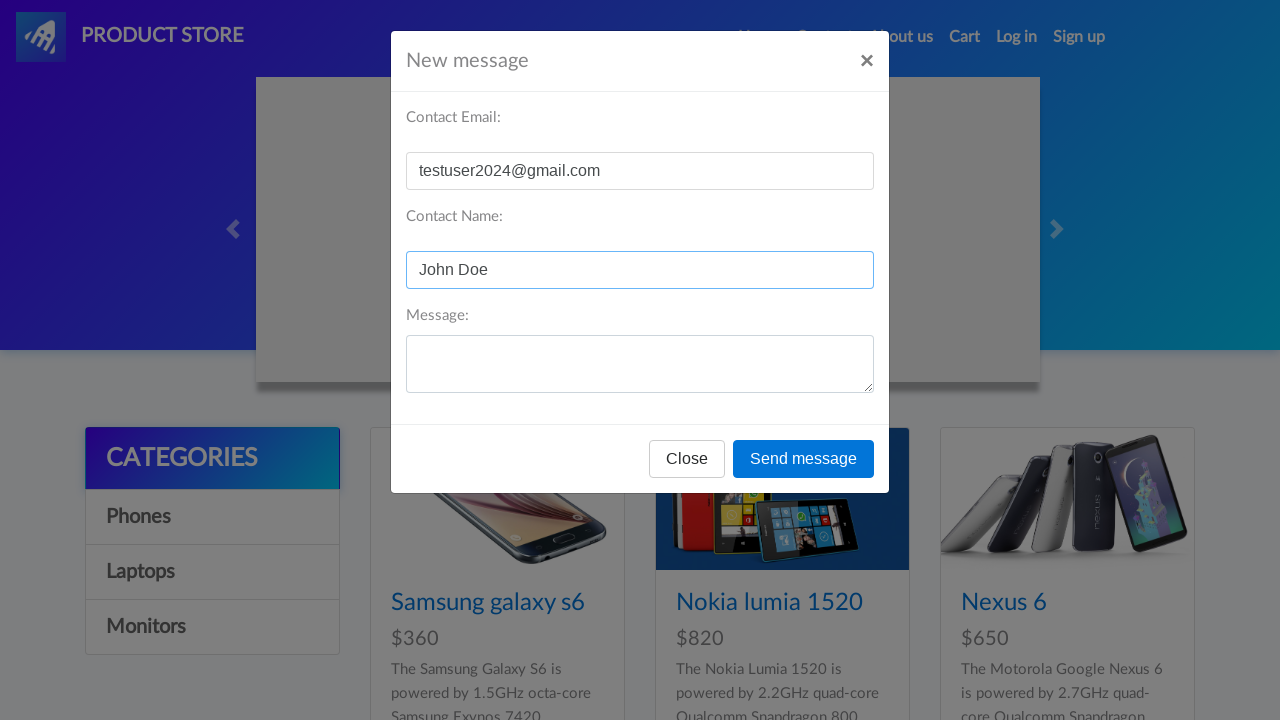

Filled message field with test message on internal:label="Message:"i
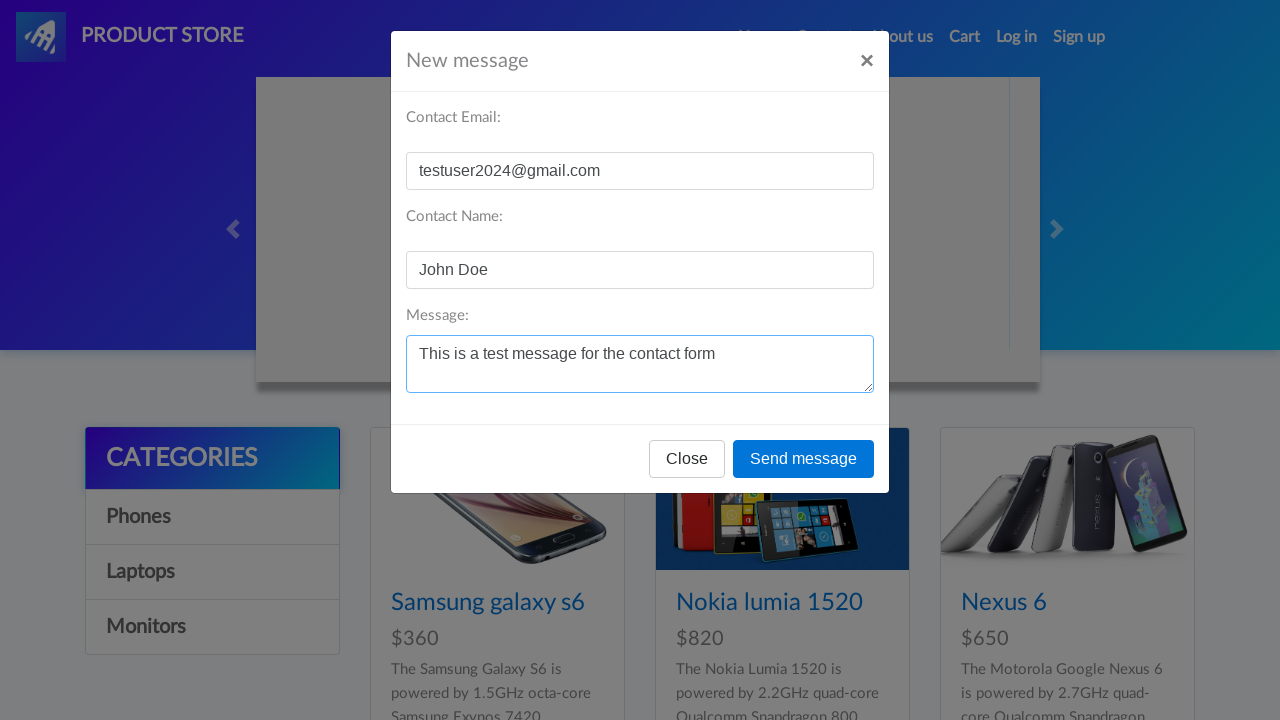

Set up dialog handler to dismiss alerts
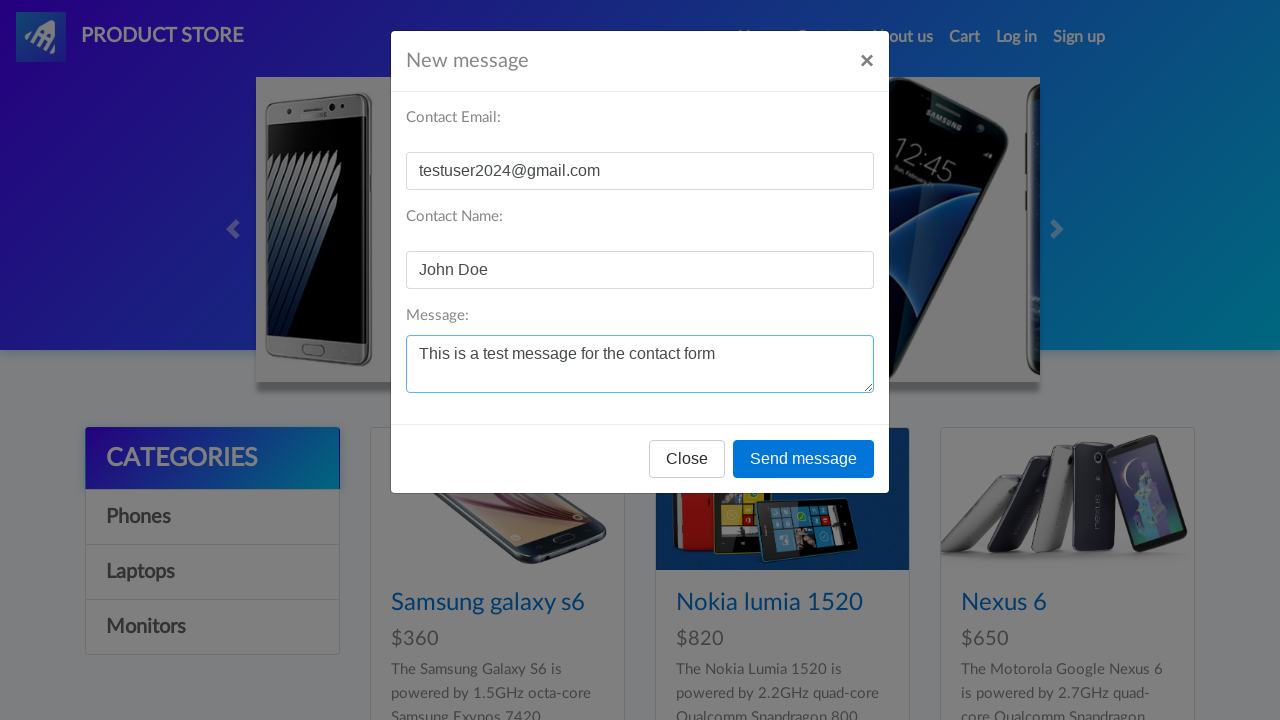

Clicked Send message button to submit contact form at (804, 459) on internal:role=button[name="Send message"i]
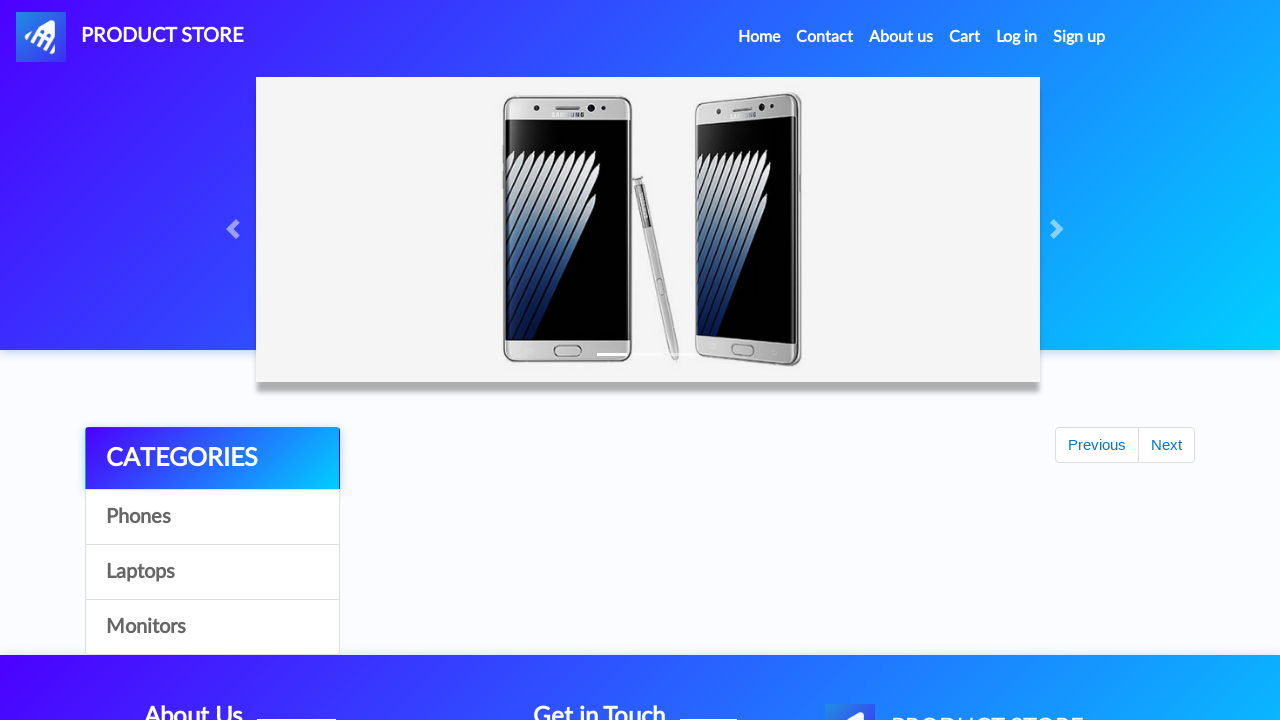

Retrieved page title
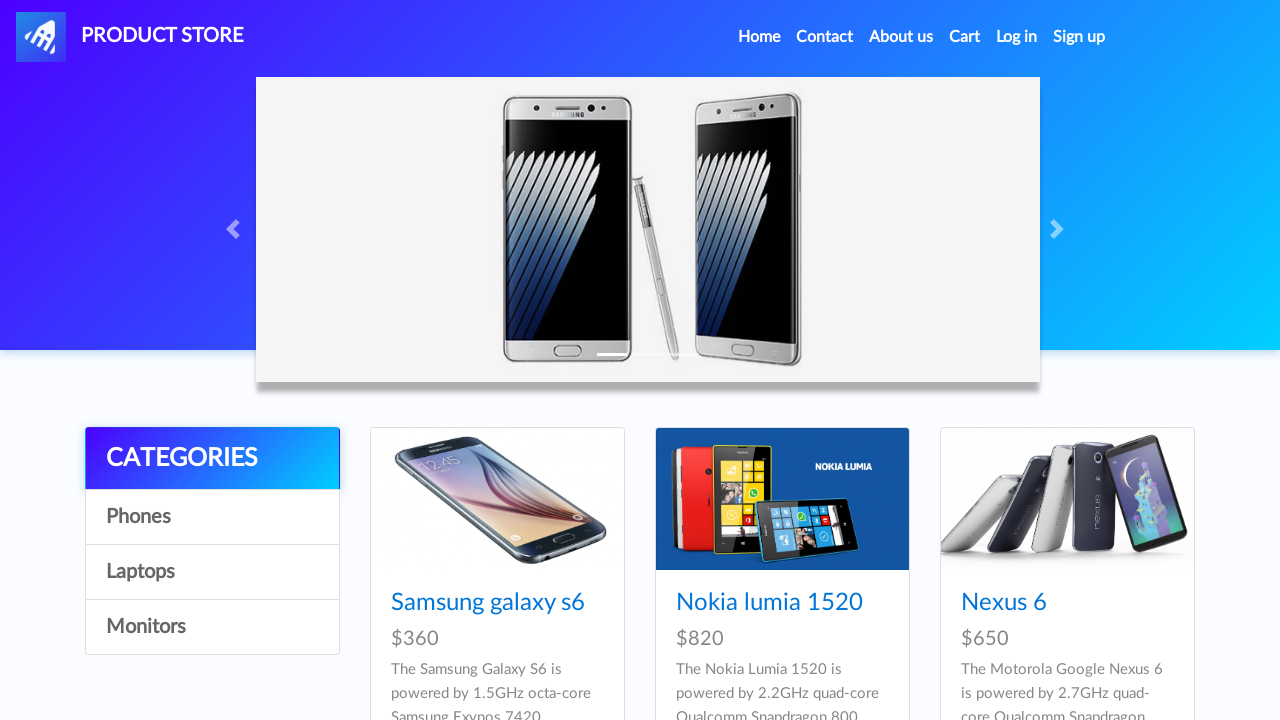

Verified page title is 'STORE'
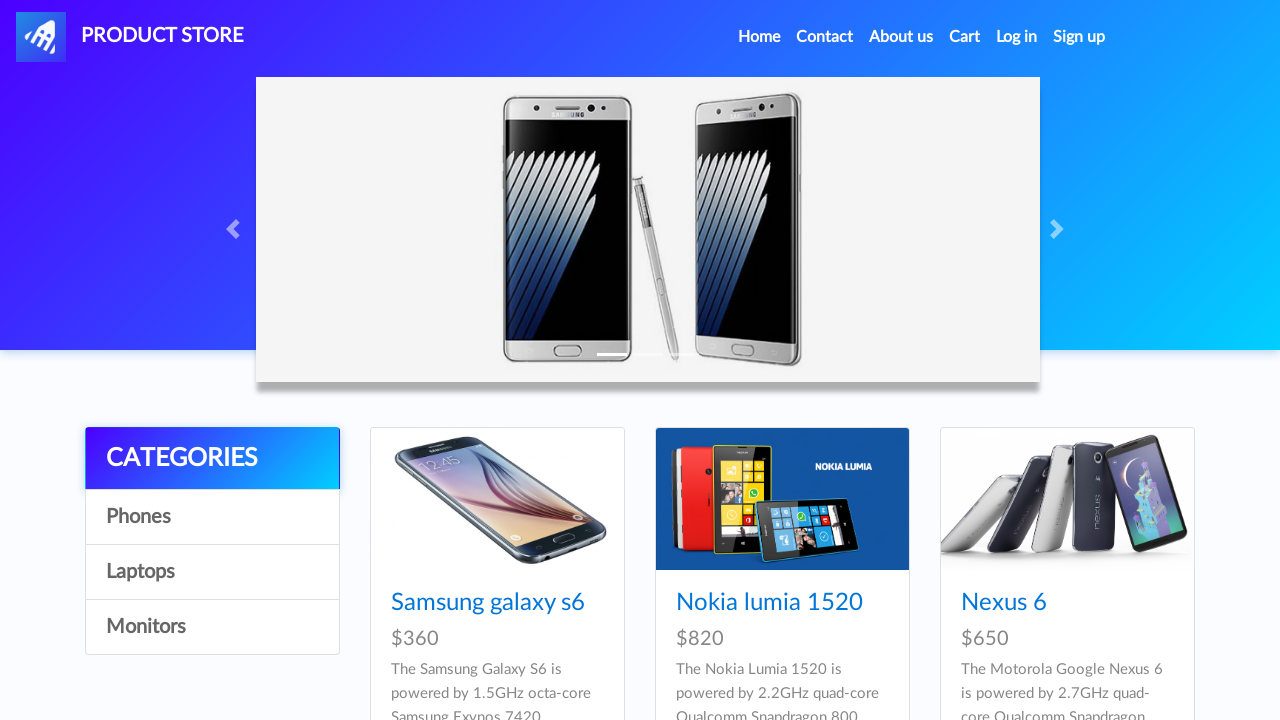

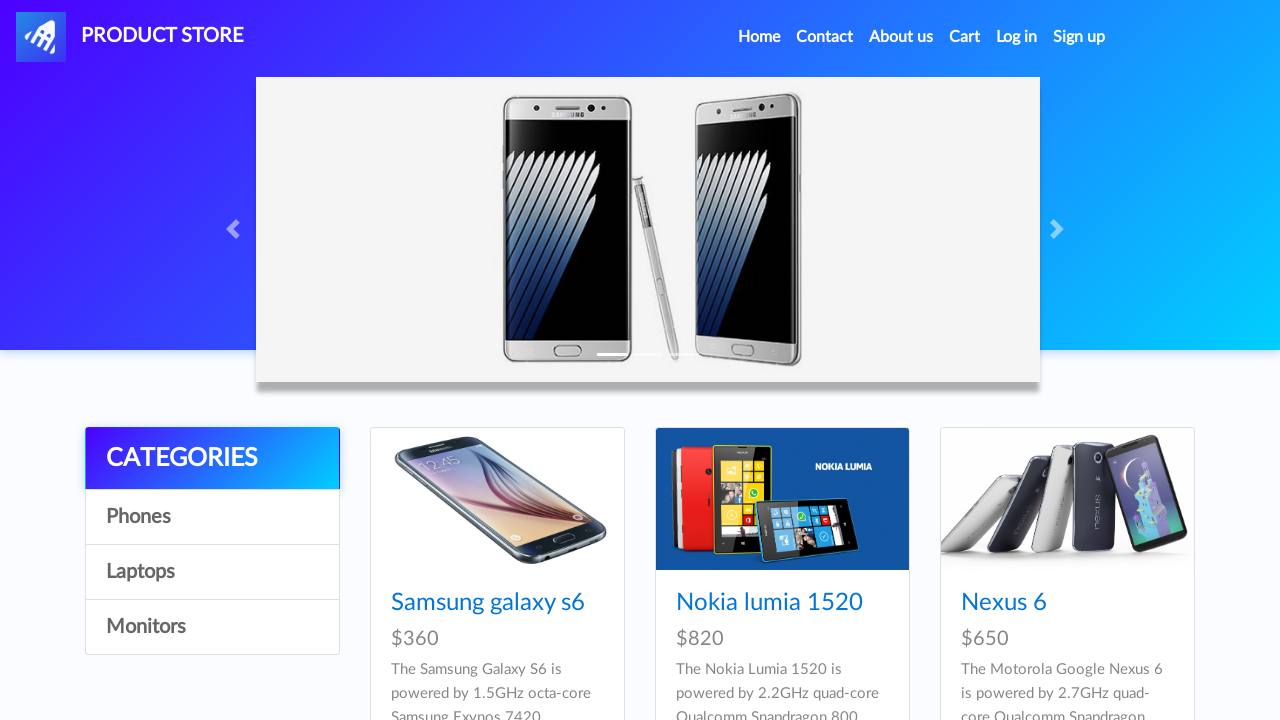